Compares Python 2 and Python 3 documentation by checking for the presence of the 'reload' function in both versions

Starting URL: https://docs.python.org/2/library/functions.html

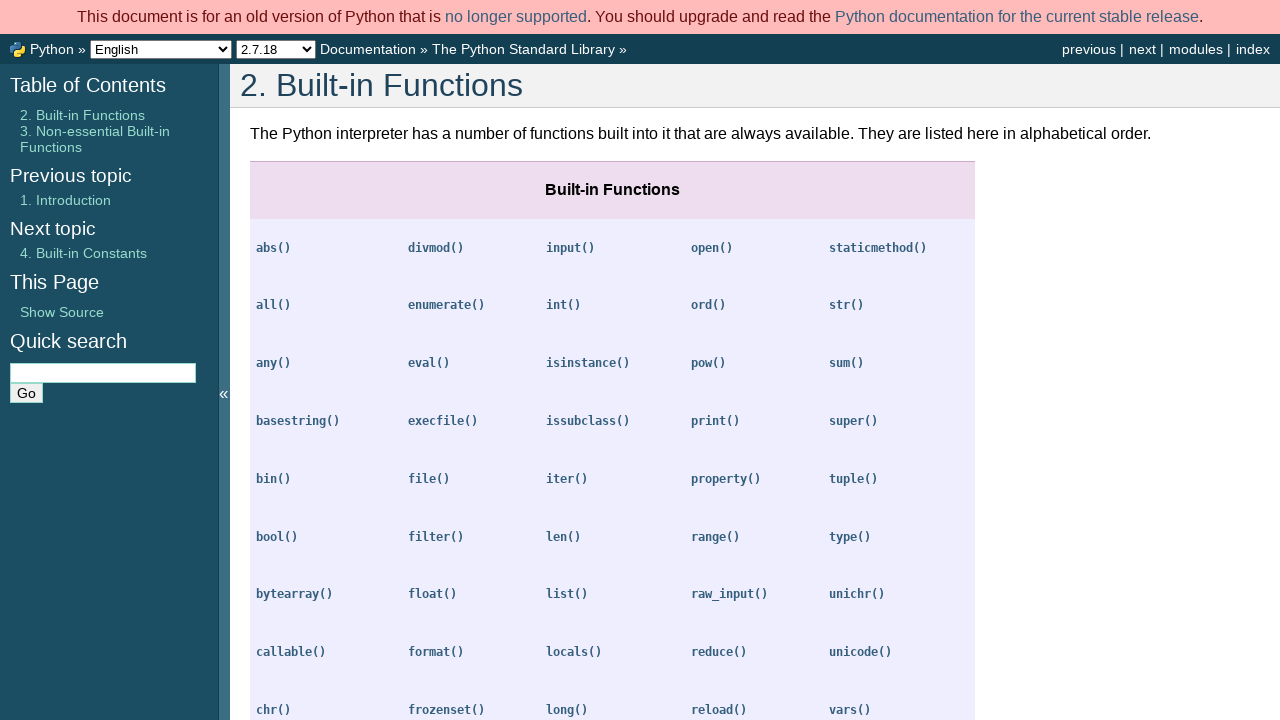

Created new browser context page
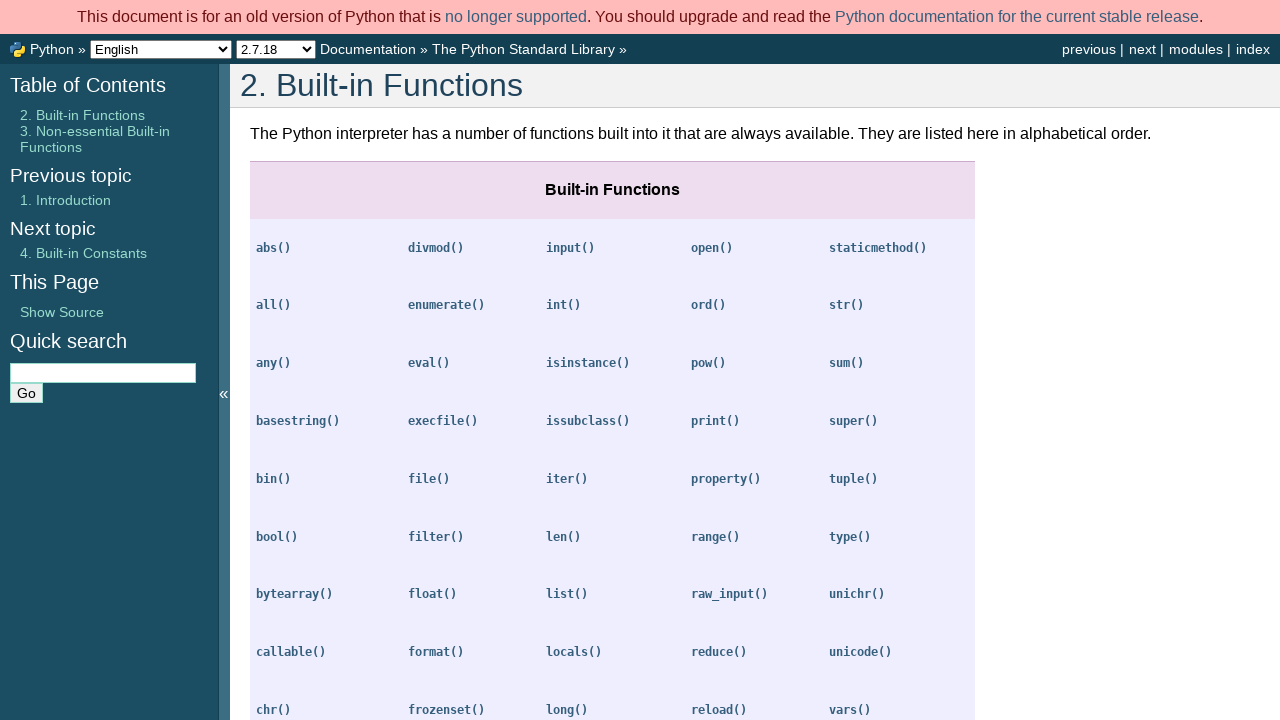

Navigated to Python 3 library functions documentation
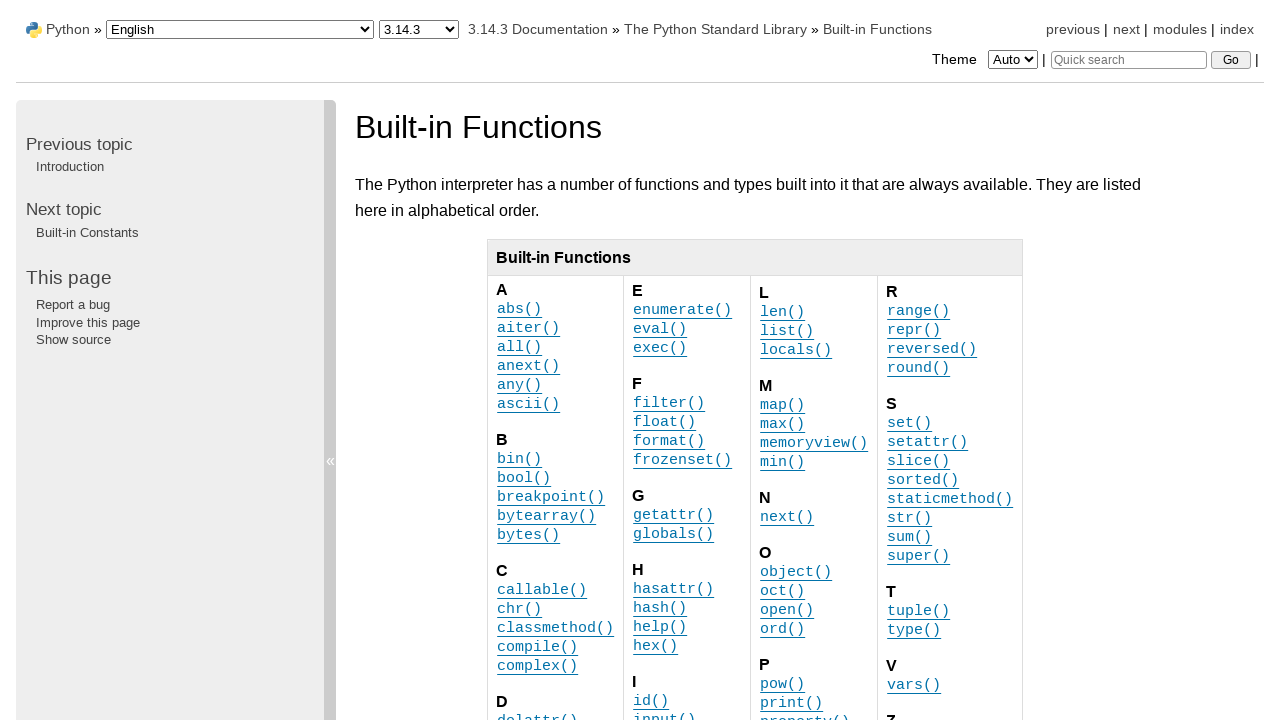

Counted 'reload' function links in Python 2 documentation
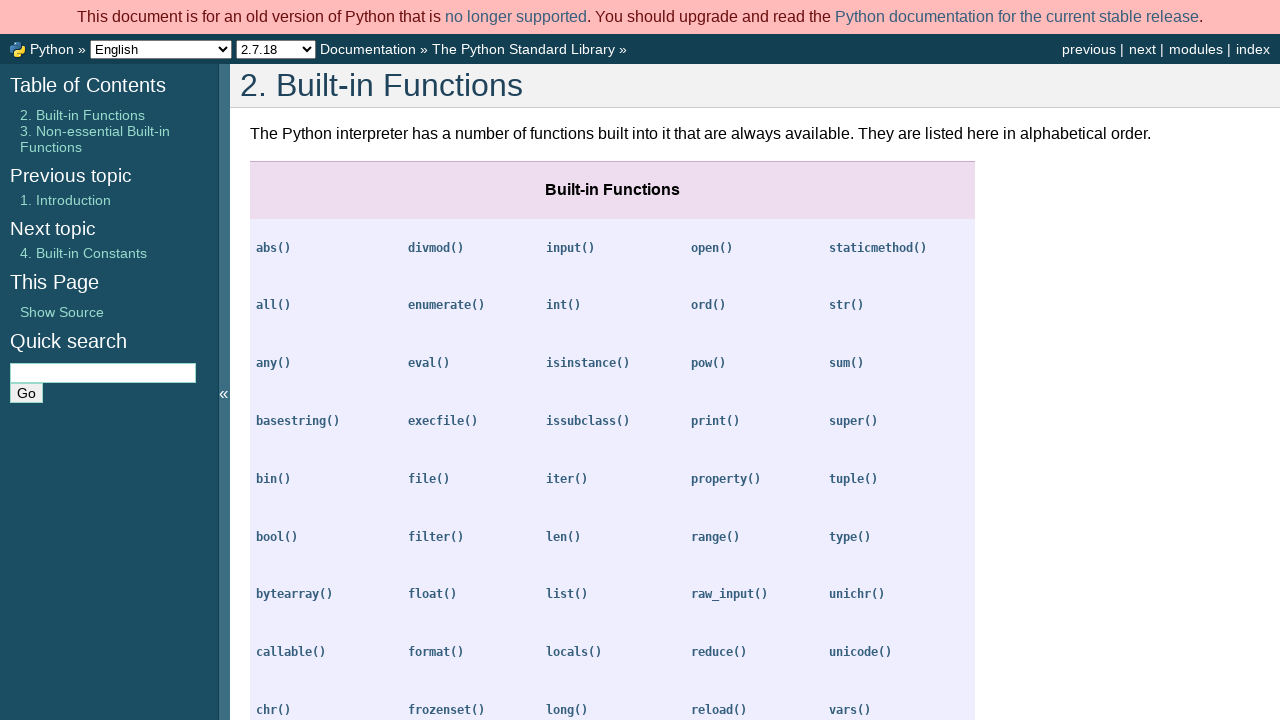

Verified 'reload' function exists in Python 2
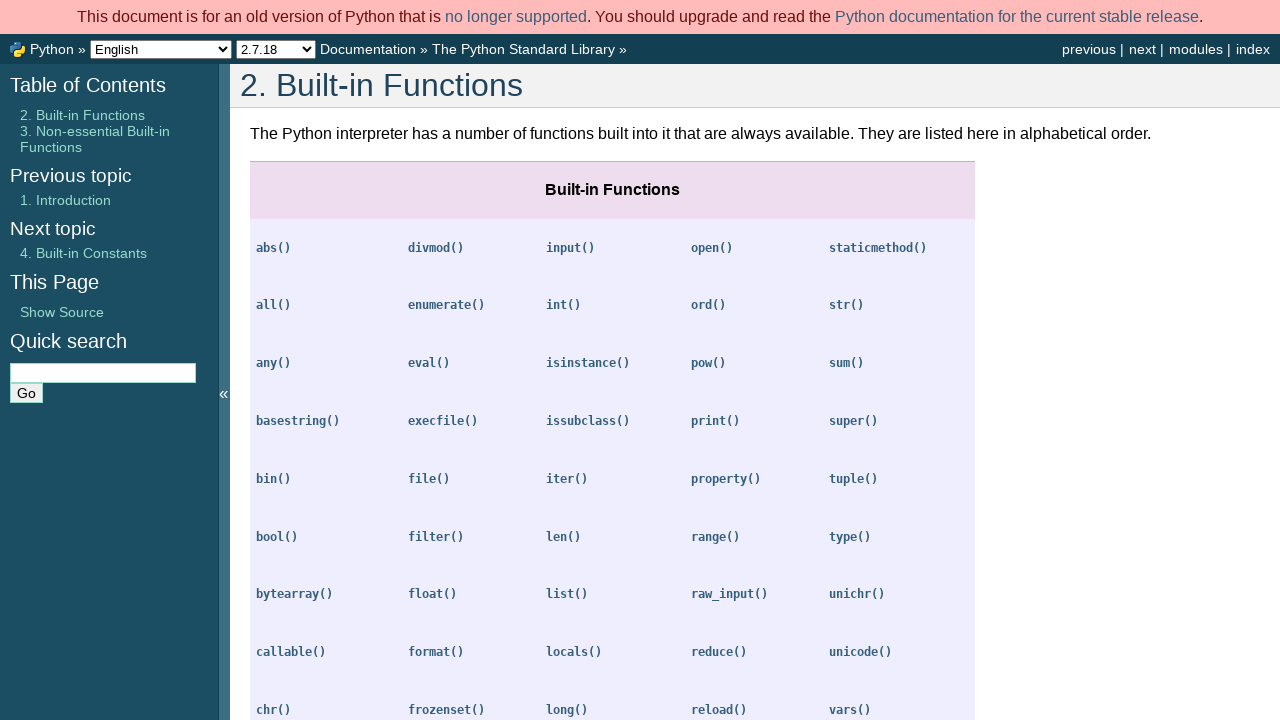

Counted 'reload' function links in Python 3 documentation
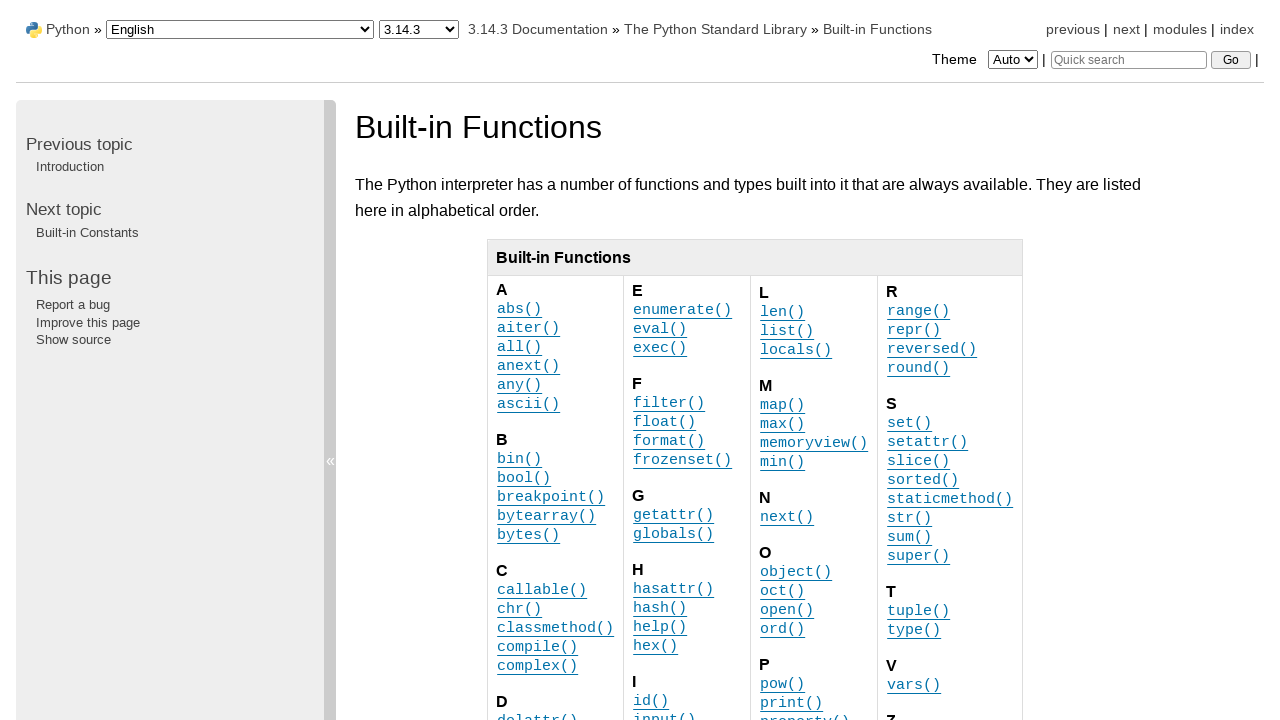

Verified 'reload' function does not exist in Python 3
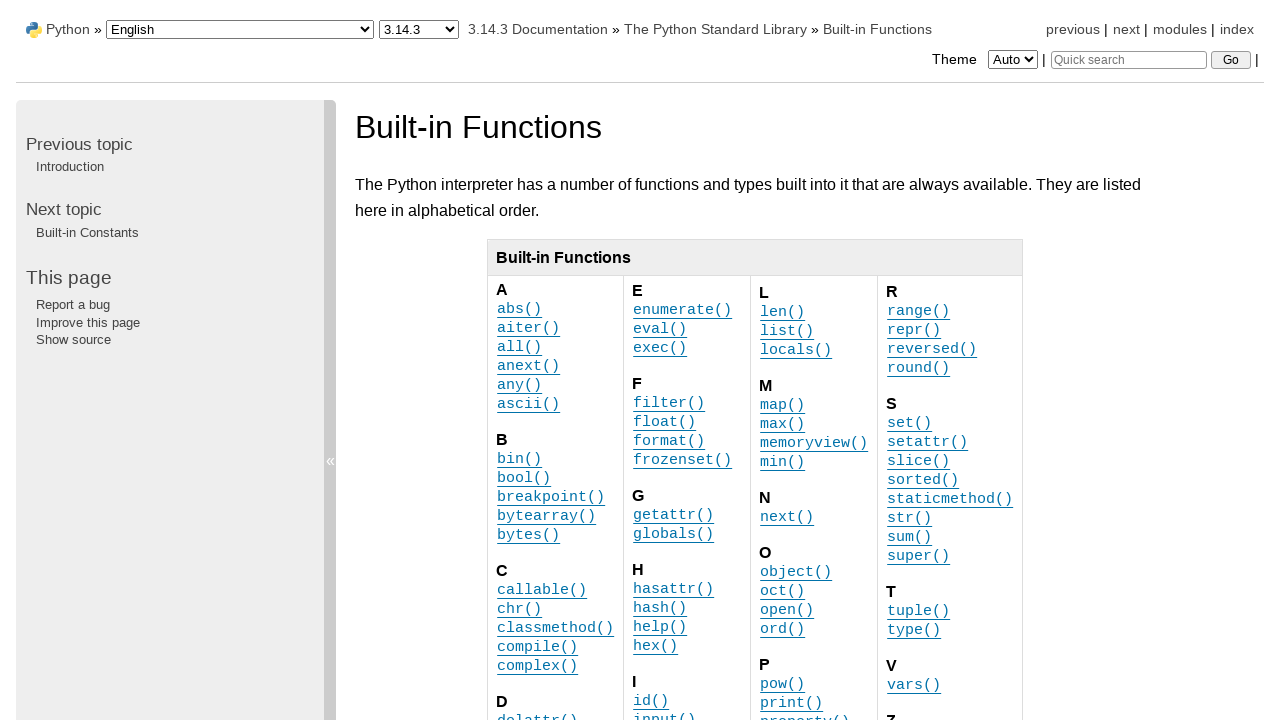

Closed Python 3 documentation page
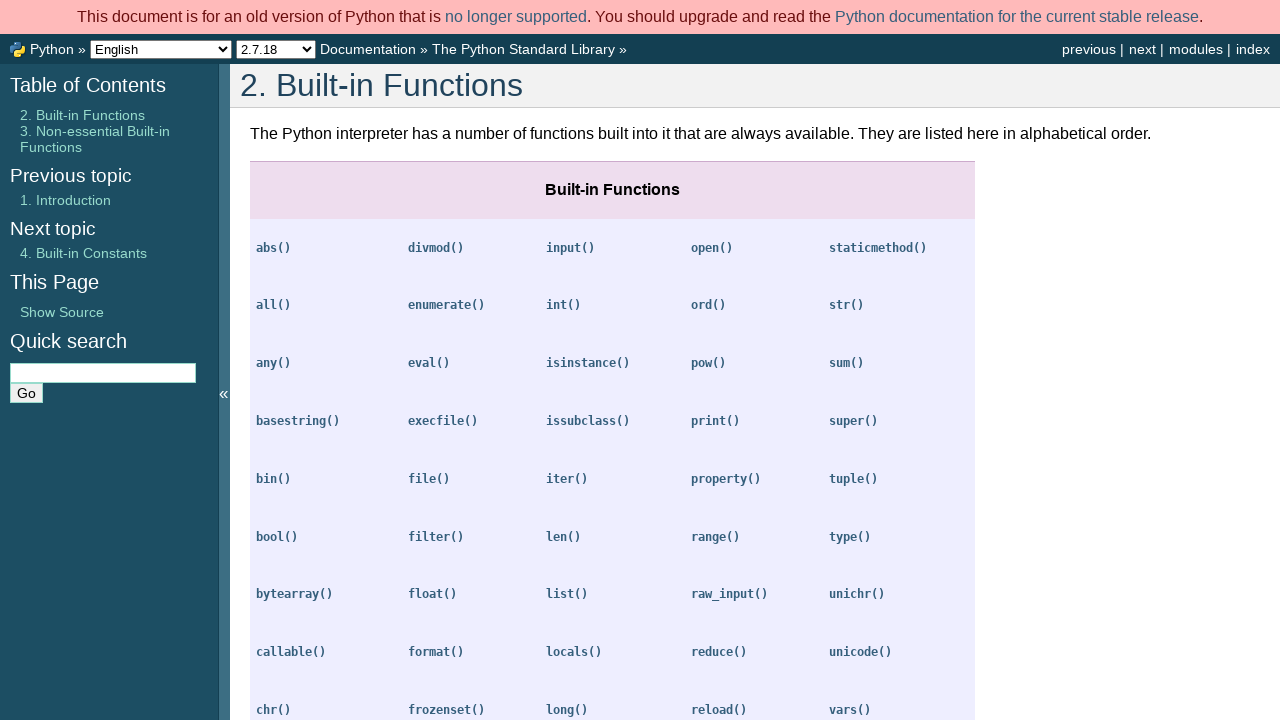

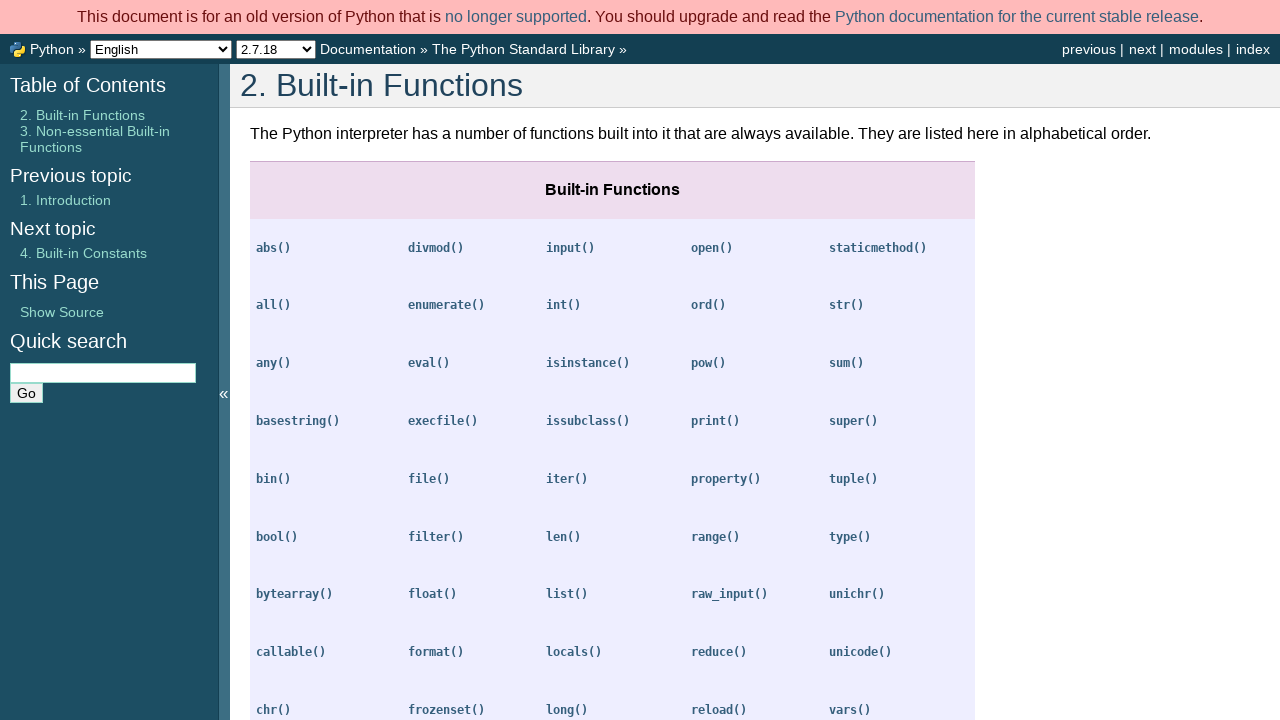